Solves a mathematical captcha by extracting a value from an element attribute, calculating the result, and submitting the form with checkbox selections

Starting URL: http://suninjuly.github.io/get_attribute.html

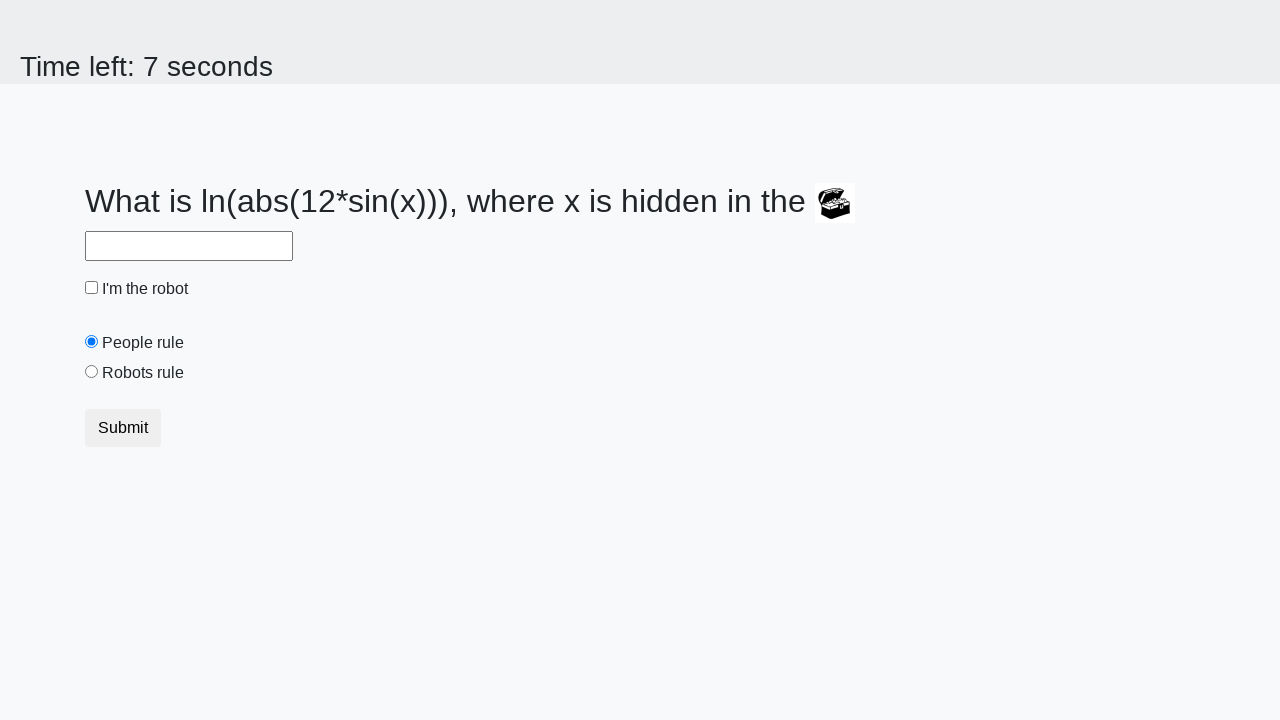

Extracted valuex attribute from treasure element
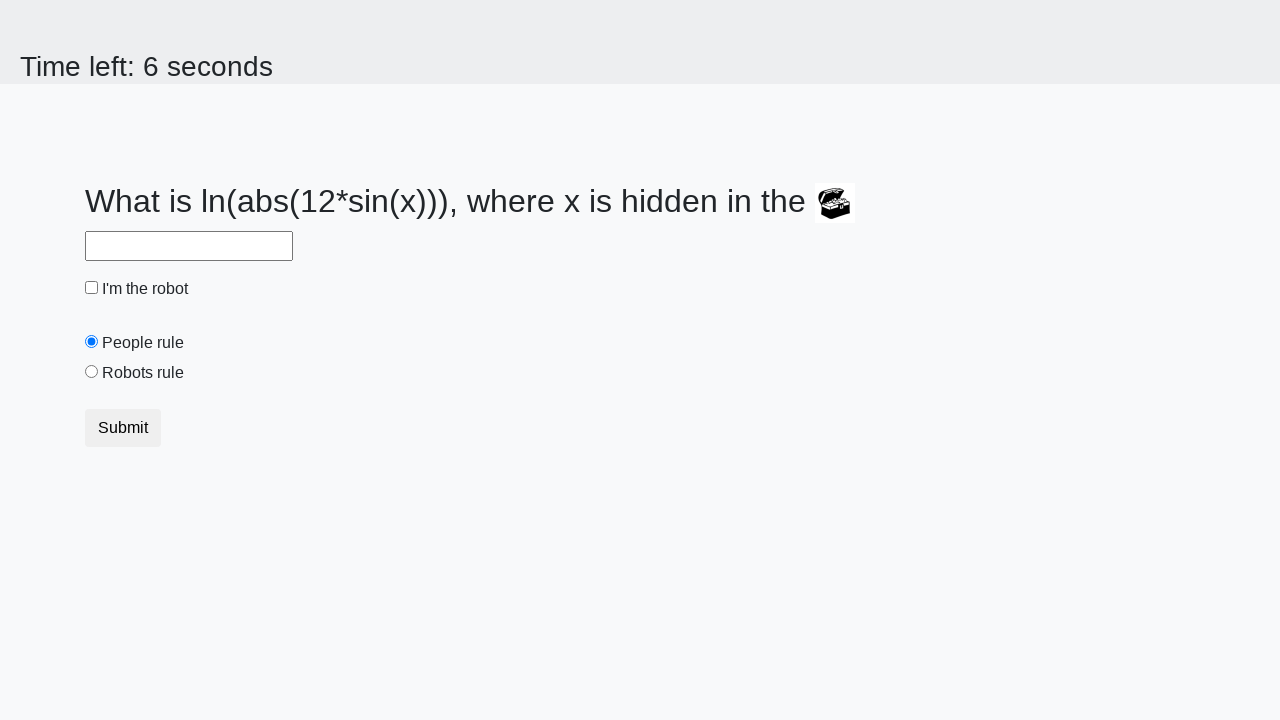

Calculated mathematical result: log(abs(12*sin(132))) = -0.45098084201999333
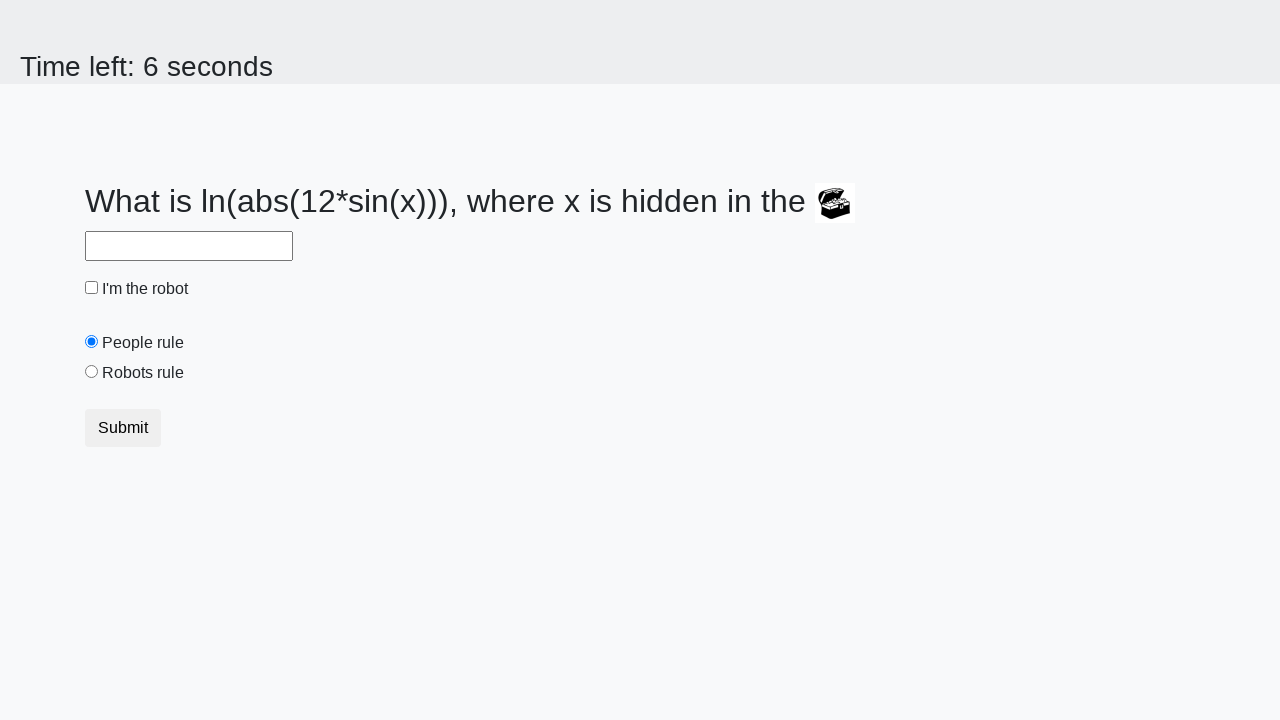

Filled answer field with calculated value: -0.45098084201999333 on #answer
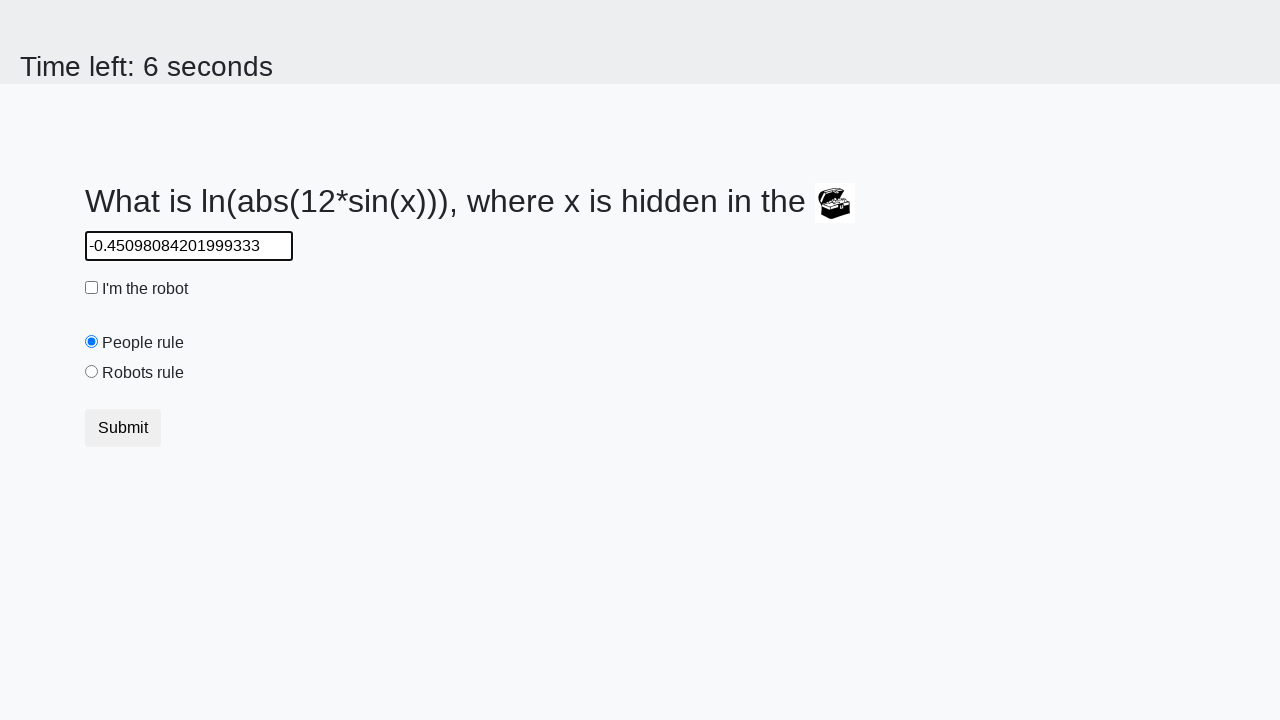

Checked the robot checkbox at (92, 288) on #robotCheckbox
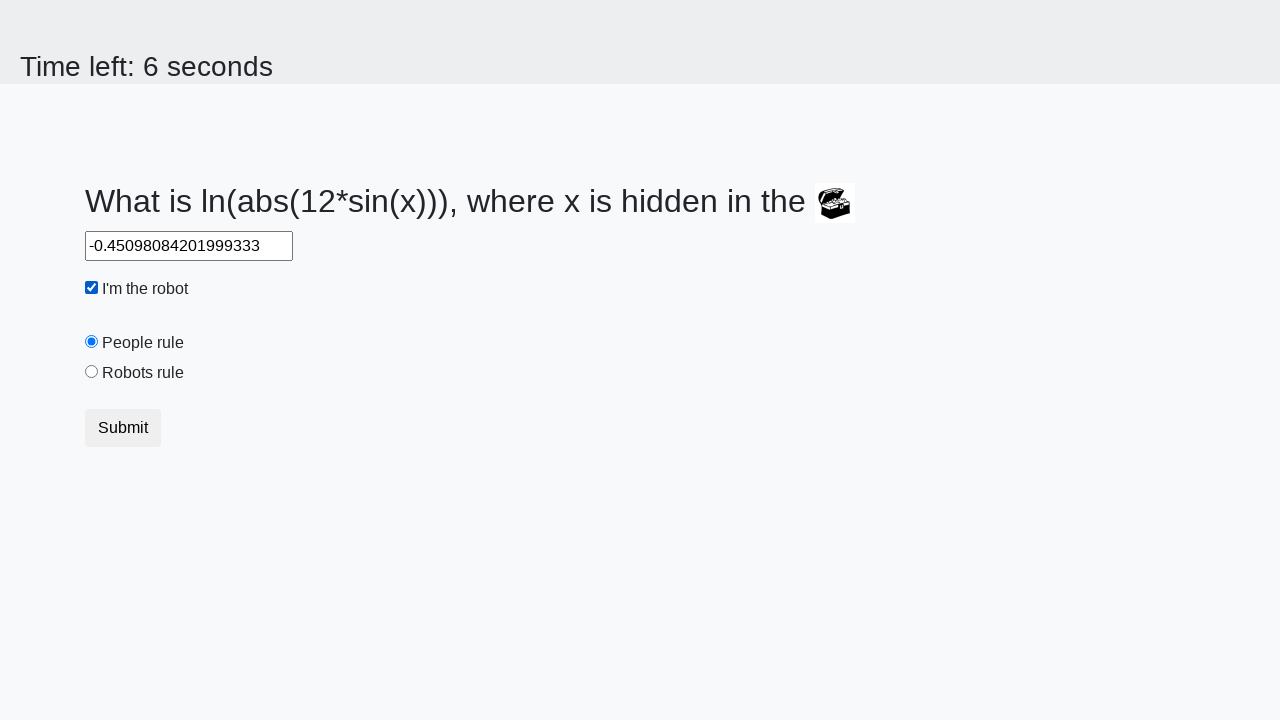

Selected the robots rule radio button at (92, 372) on #robotsRule
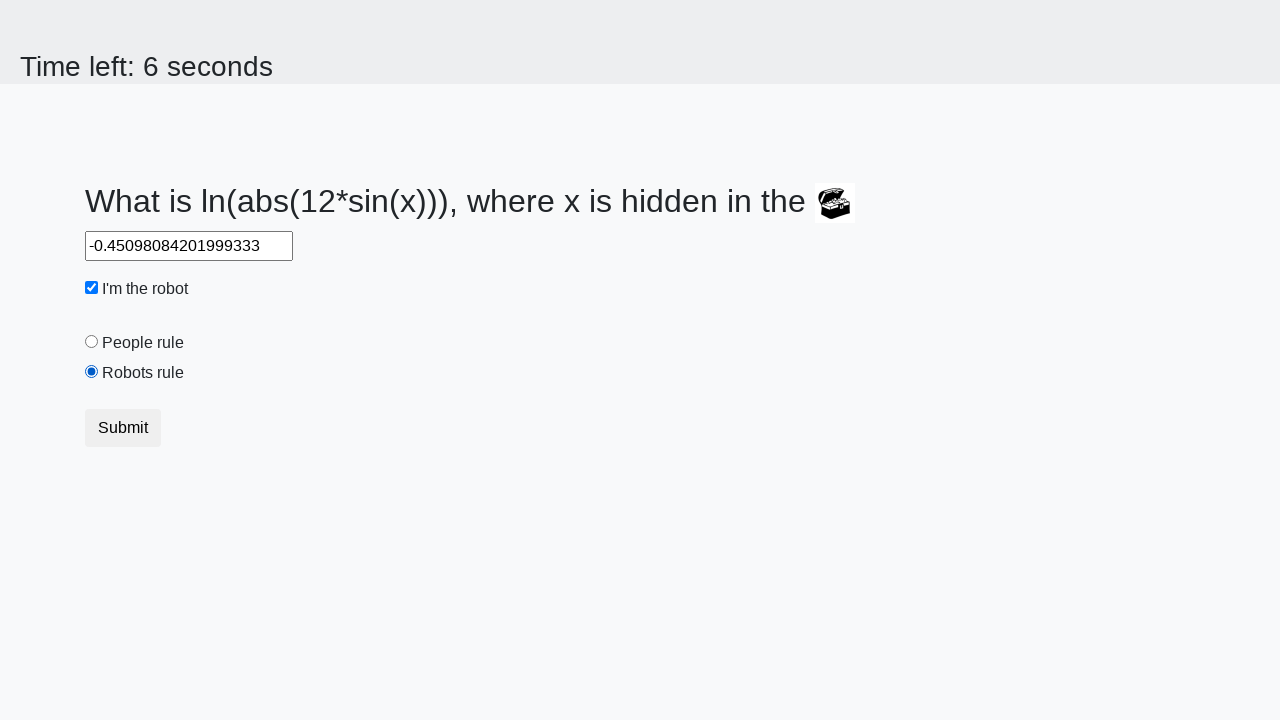

Clicked submit button to complete the captcha at (123, 428) on .btn
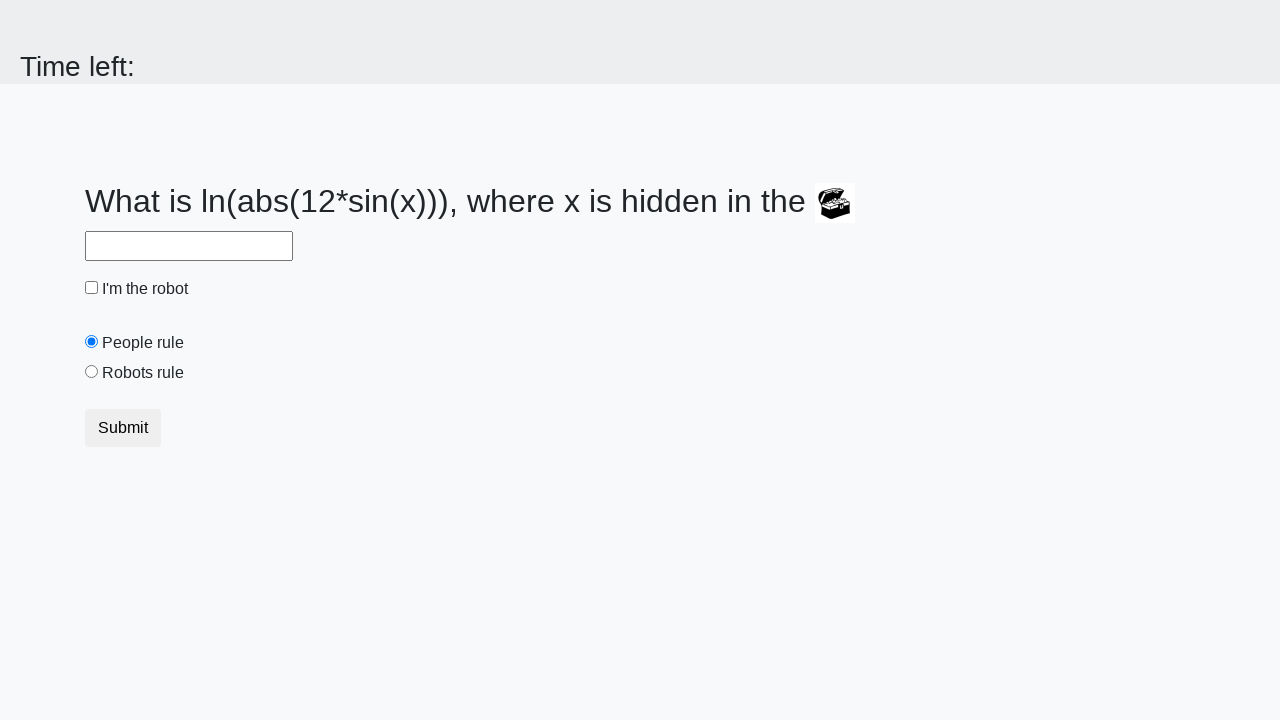

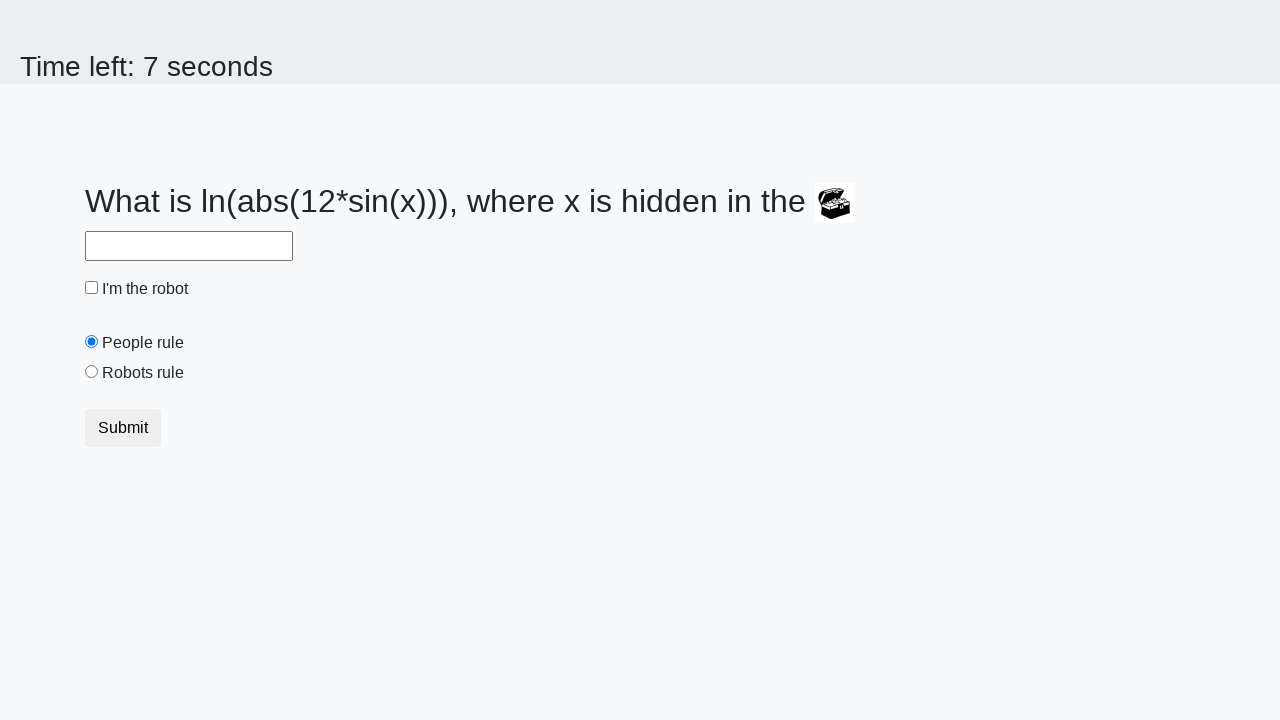